Tests clicking on a year link element on an AJAX-based page

Starting URL: https://scrapethissite.com/pages/ajax-javascript/#2011

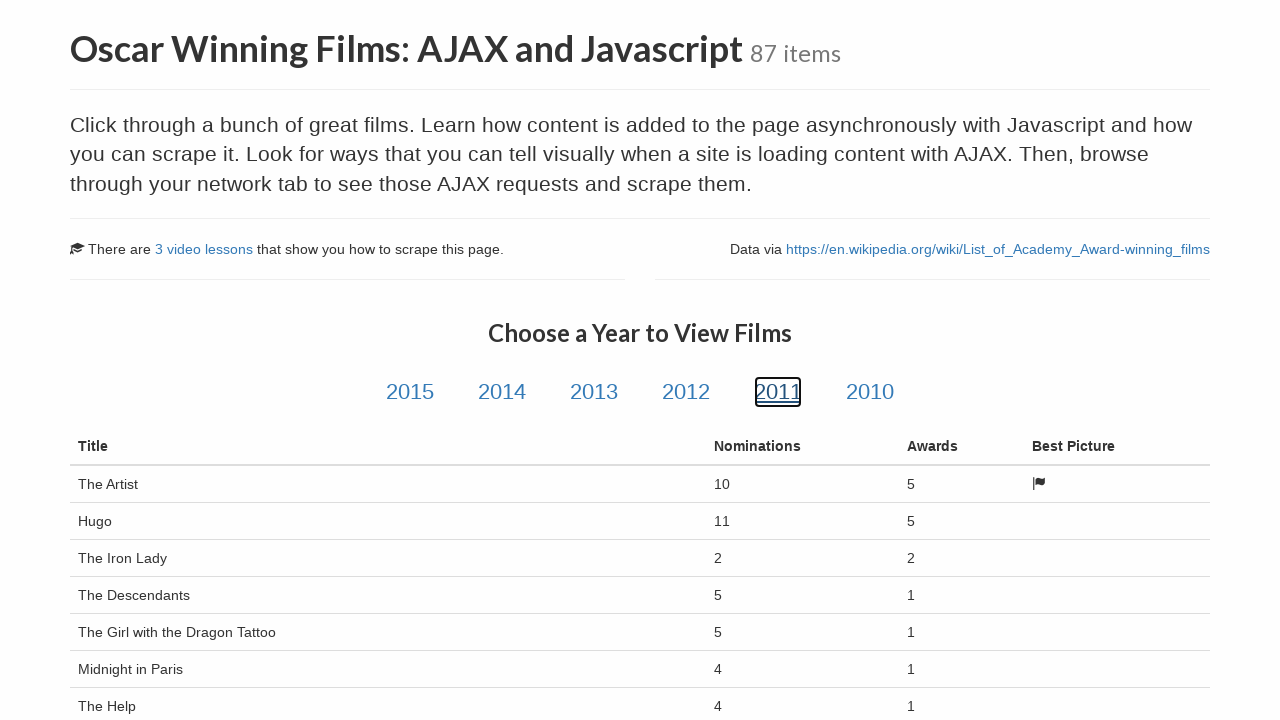

Clicked on year link element at (410, 392) on .year-link
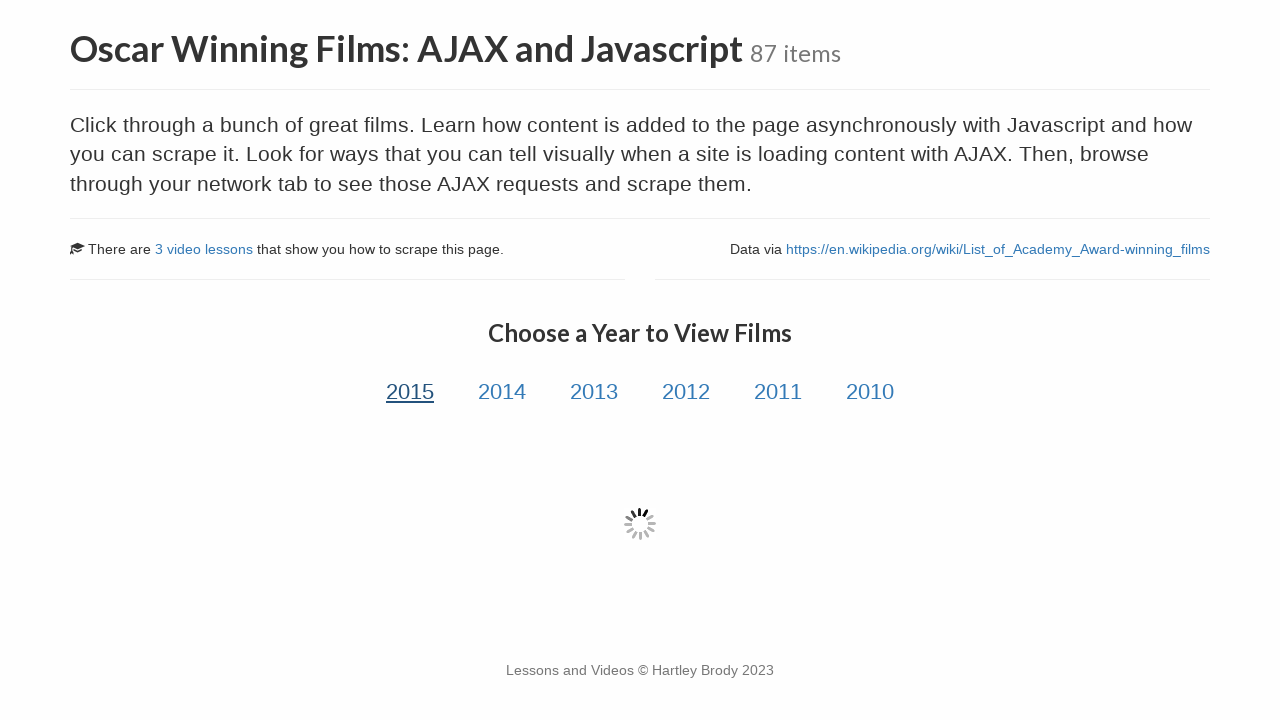

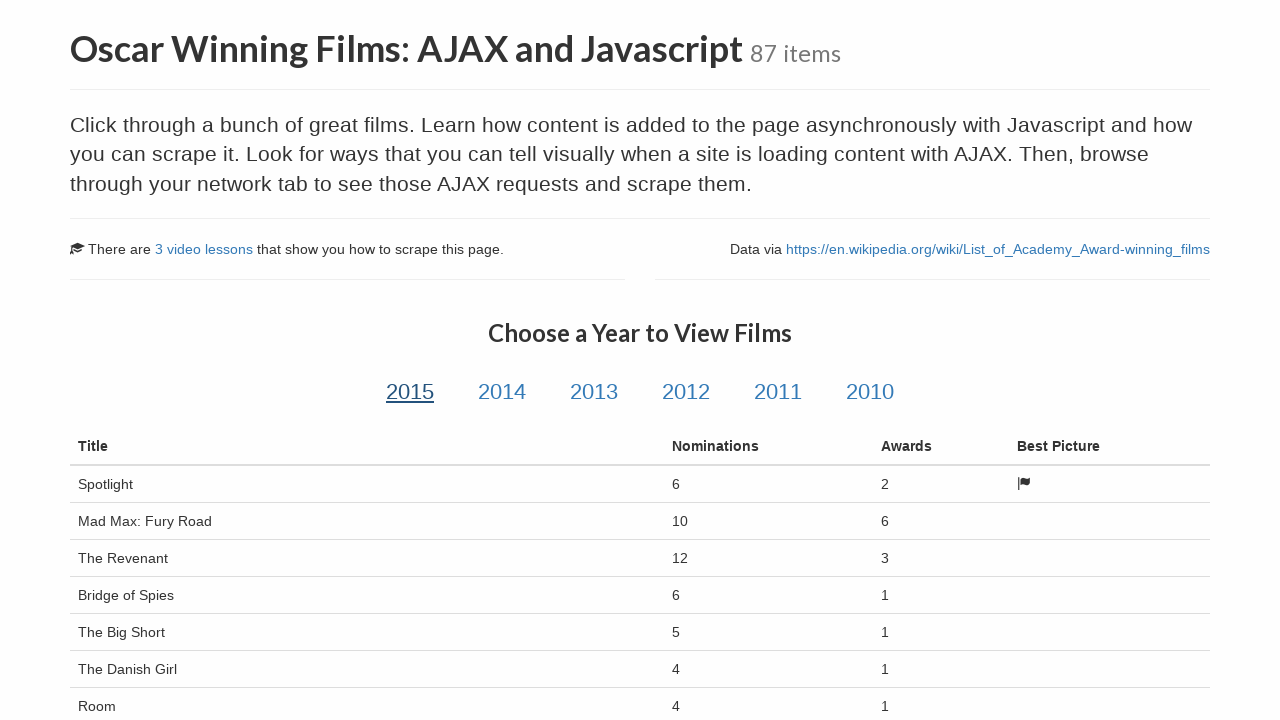